Tests alert handling on DemoQA by clicking an alert button and accepting the alert dialog

Starting URL: https://demoqa.com/alerts

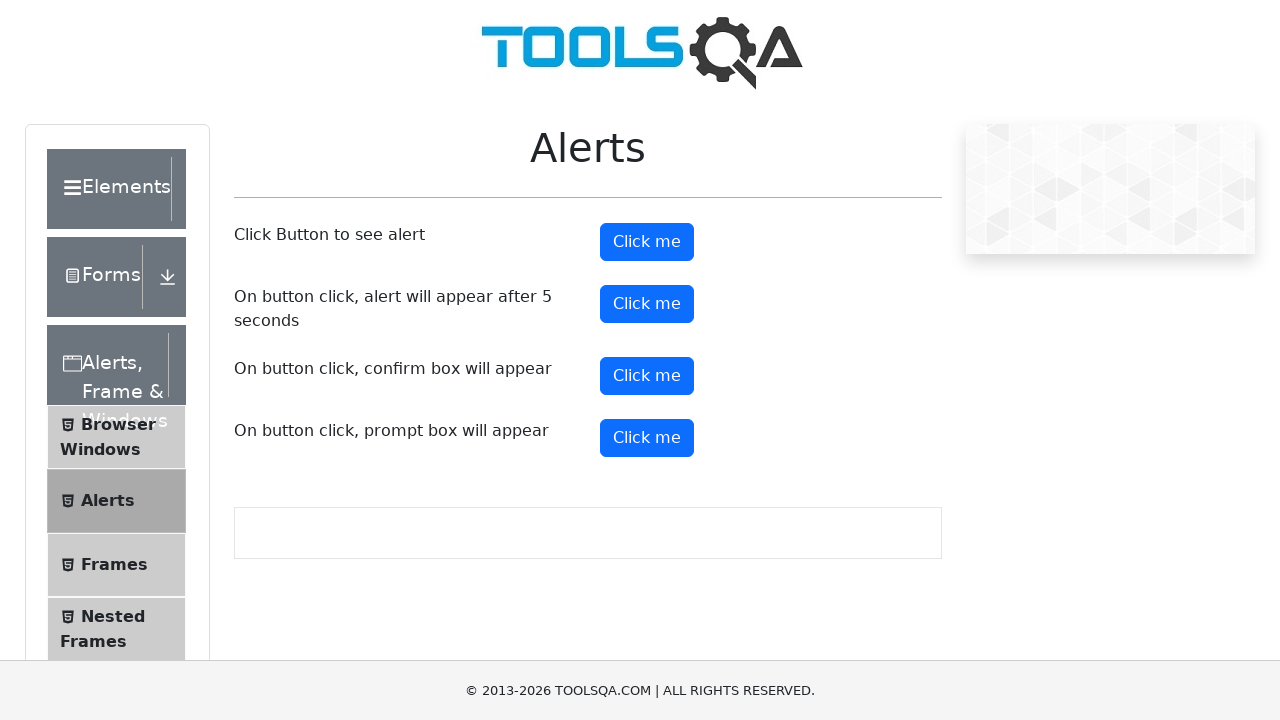

Clicked alert button to trigger the alert dialog at (647, 242) on button#alertButton
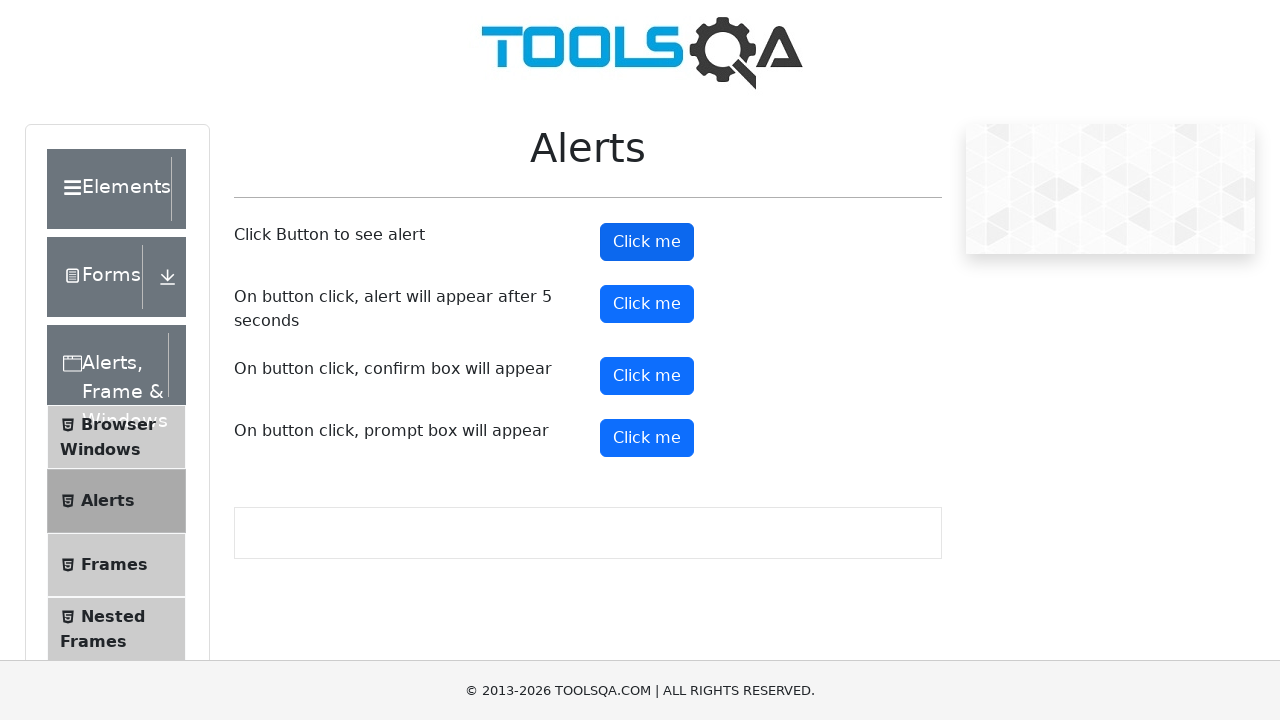

Set up dialog handler to accept alerts
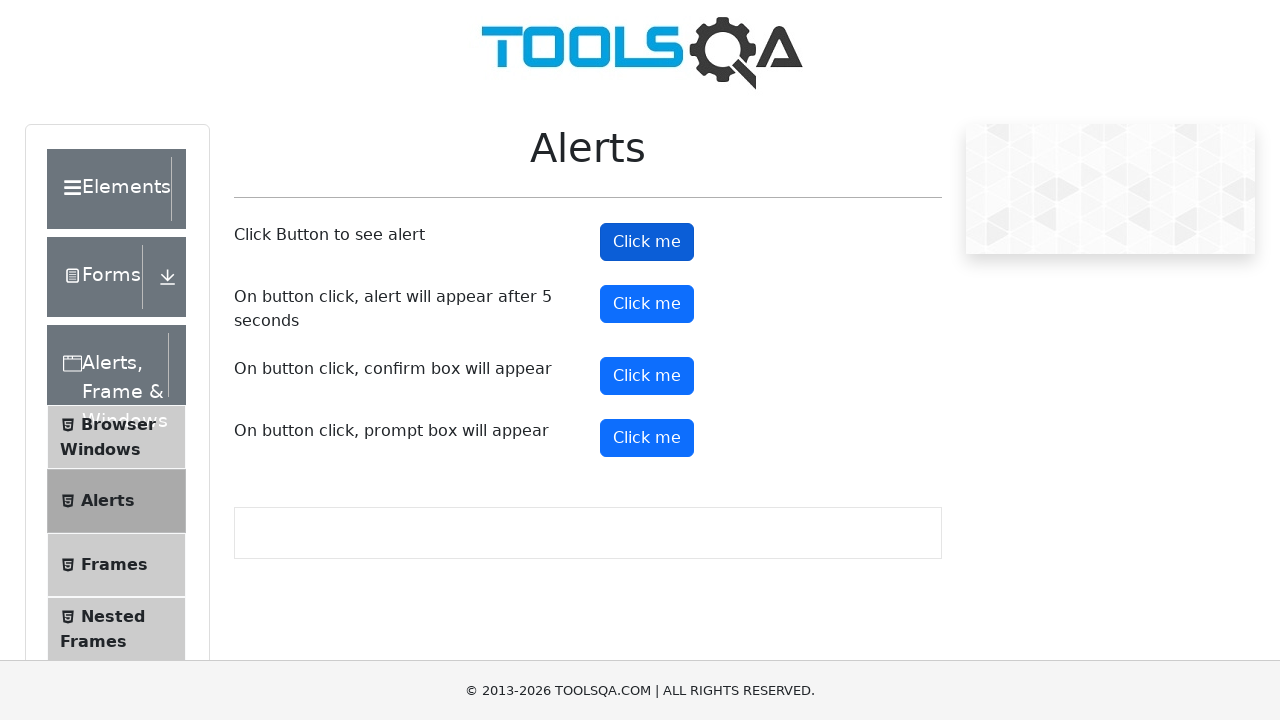

Clicked button to trigger delayed alert at (647, 304) on button#timerAlertButton
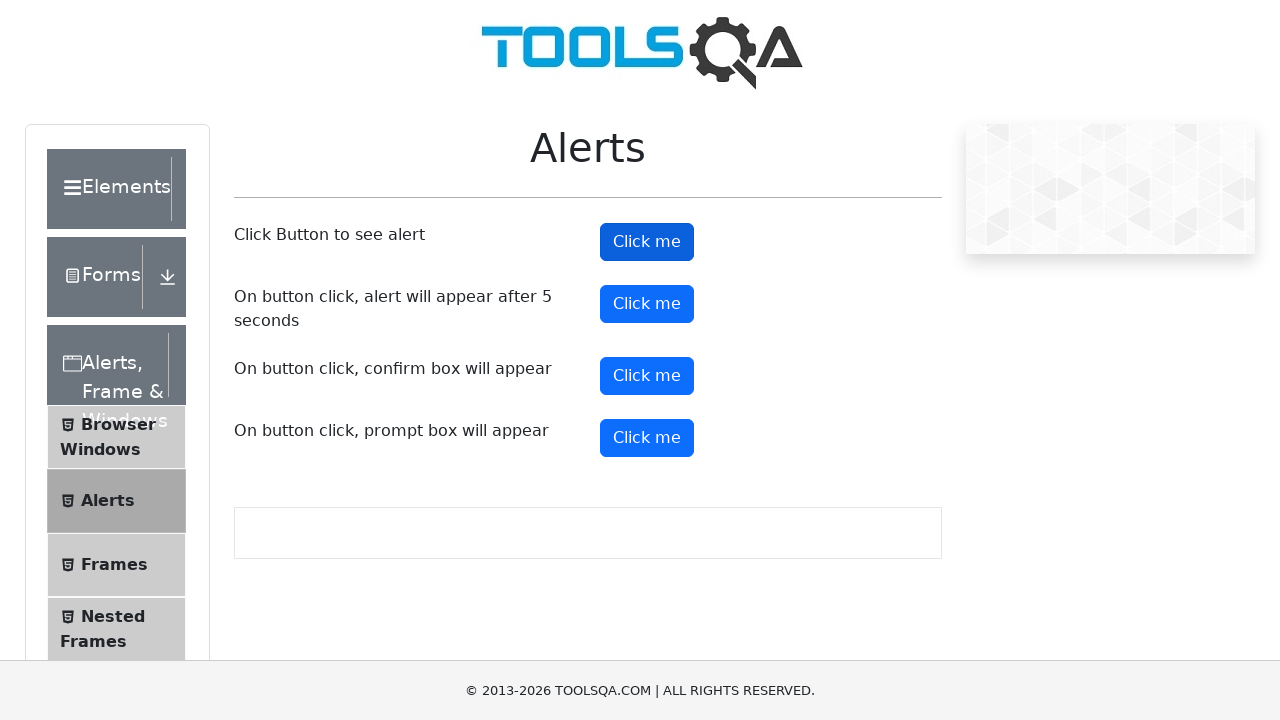

Waited 5 seconds for delayed alert to appear and be accepted
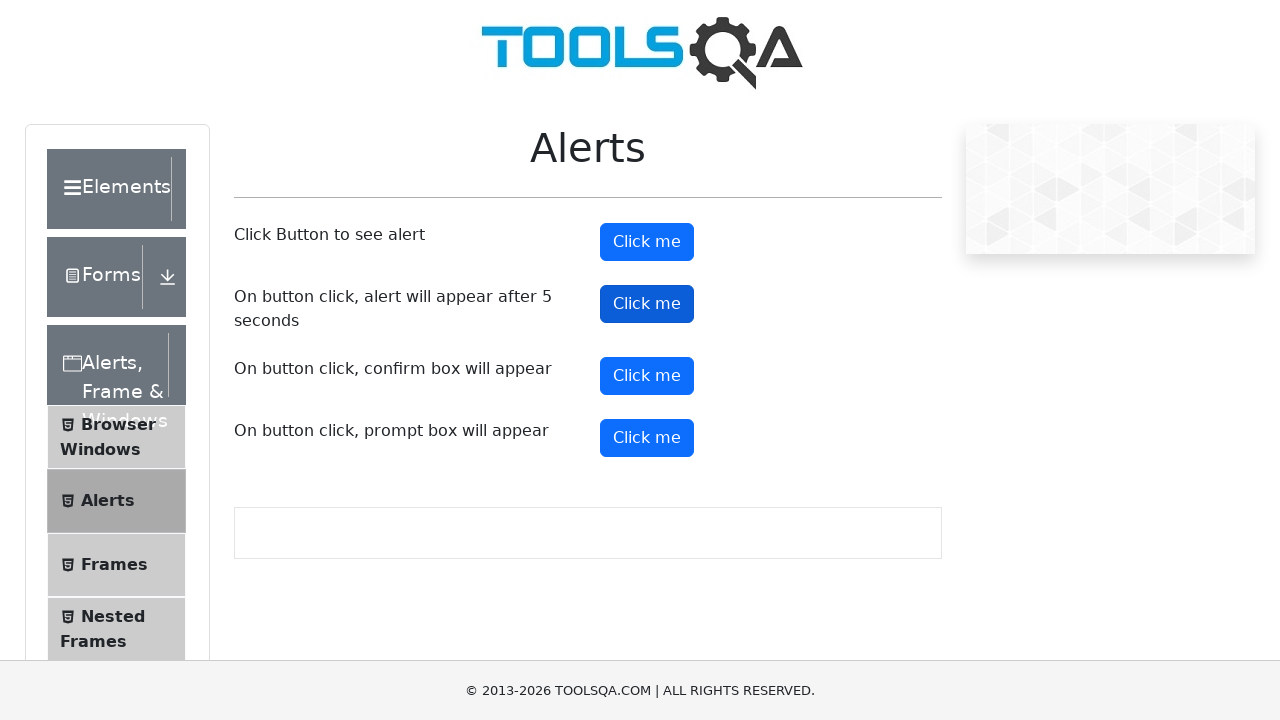

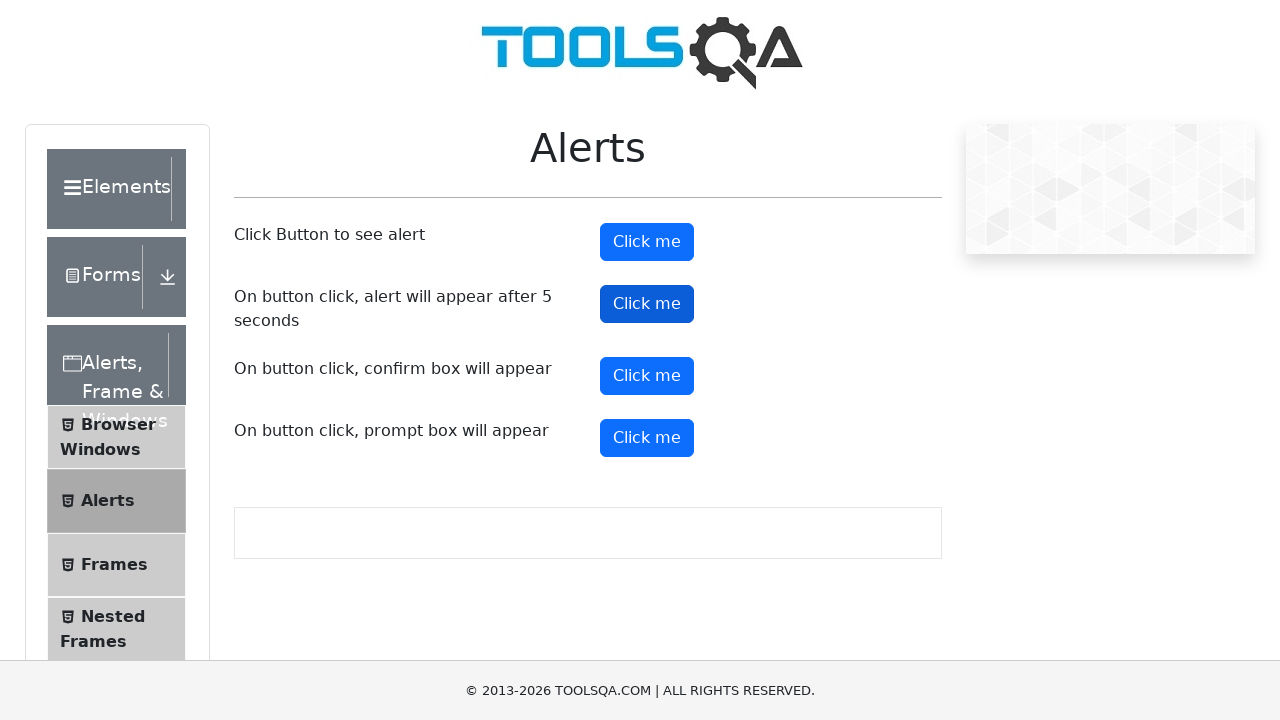